Tests a training form submission by entering a name and email, clicking submit, and verifying the confirmation message appears

Starting URL: https://otus.home.kartushin.su/training.html

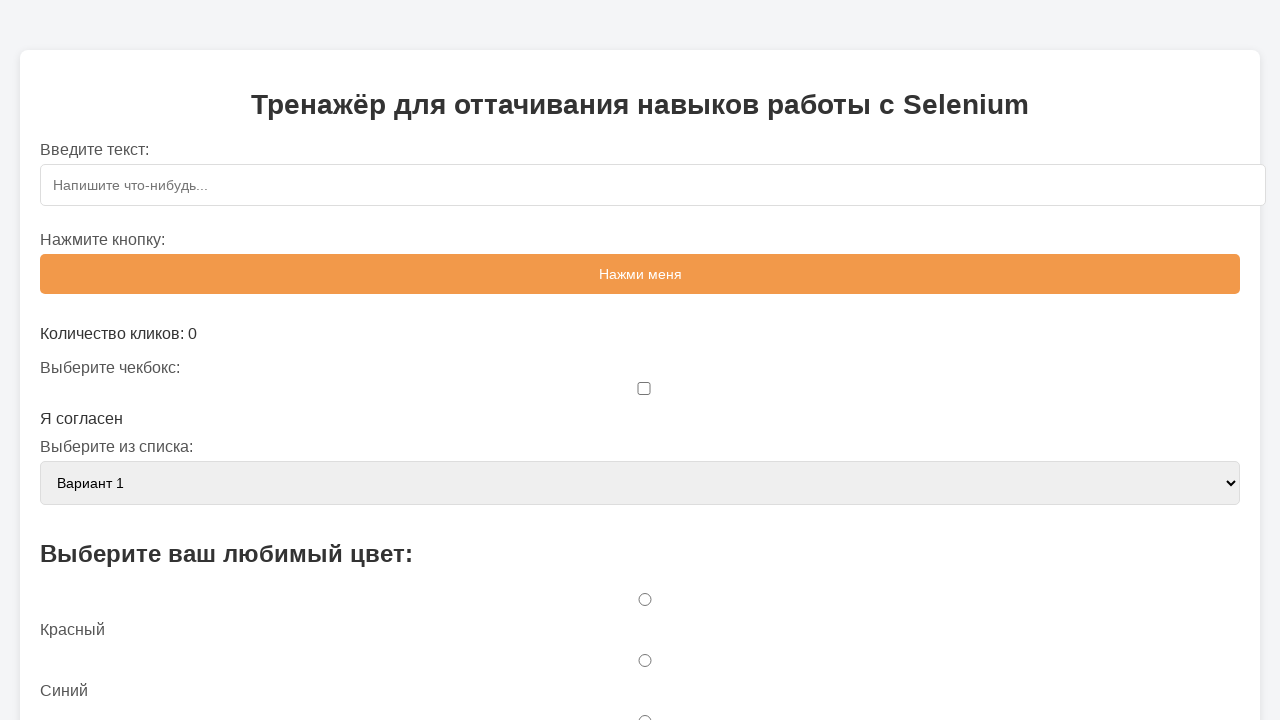

Filled name field with 'tes1' on #name
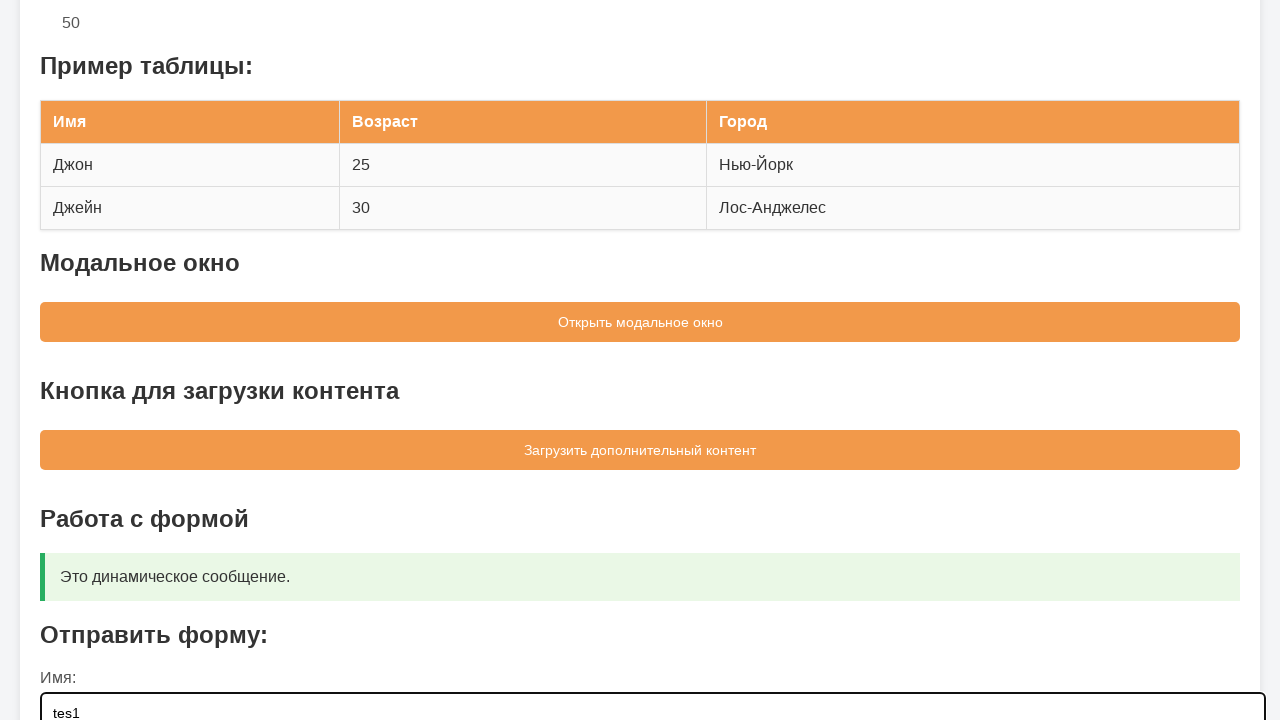

Filled email field with 'test@test.ru' on #email
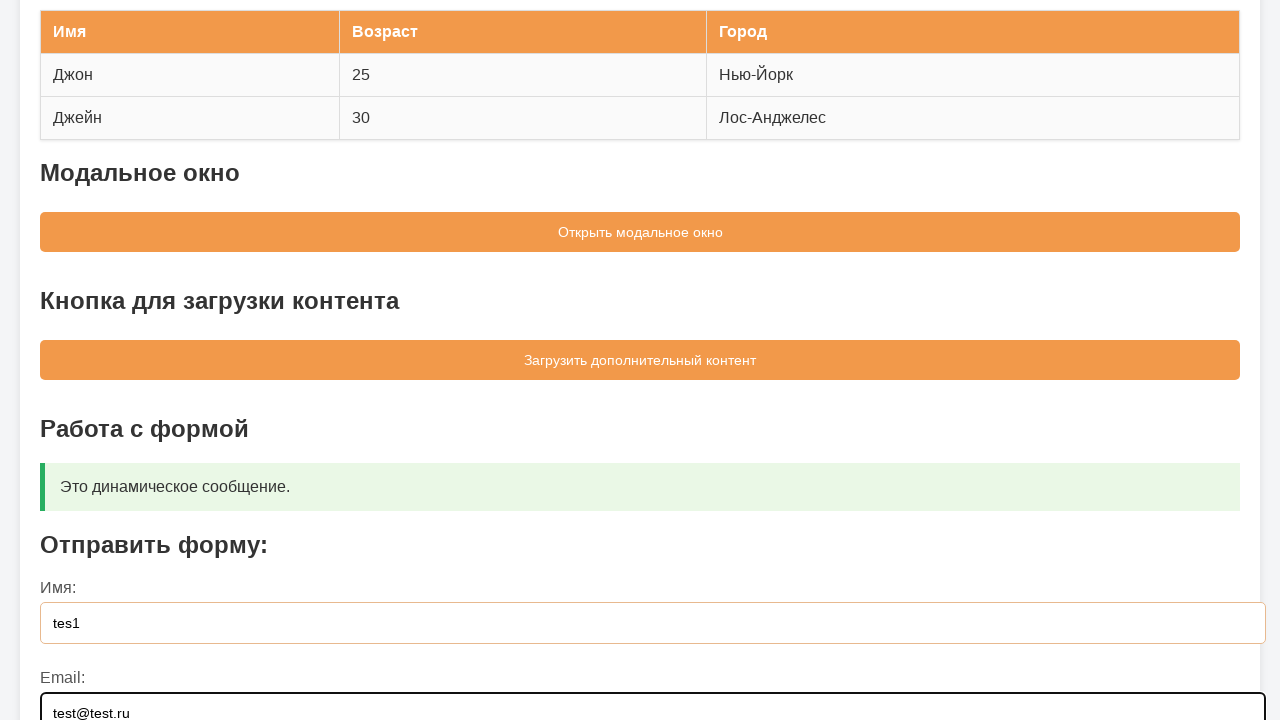

Clicked submit button on training form at (640, 559) on #sampleForm button
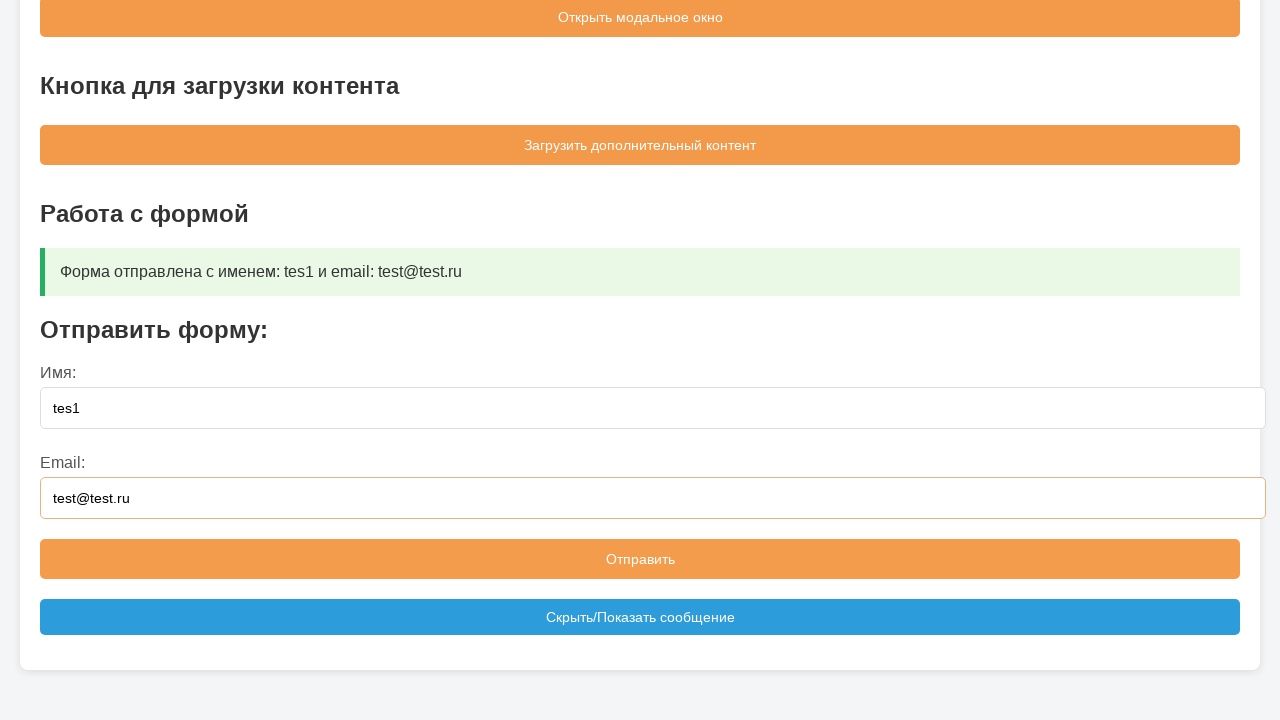

Confirmation message appeared in messageBox
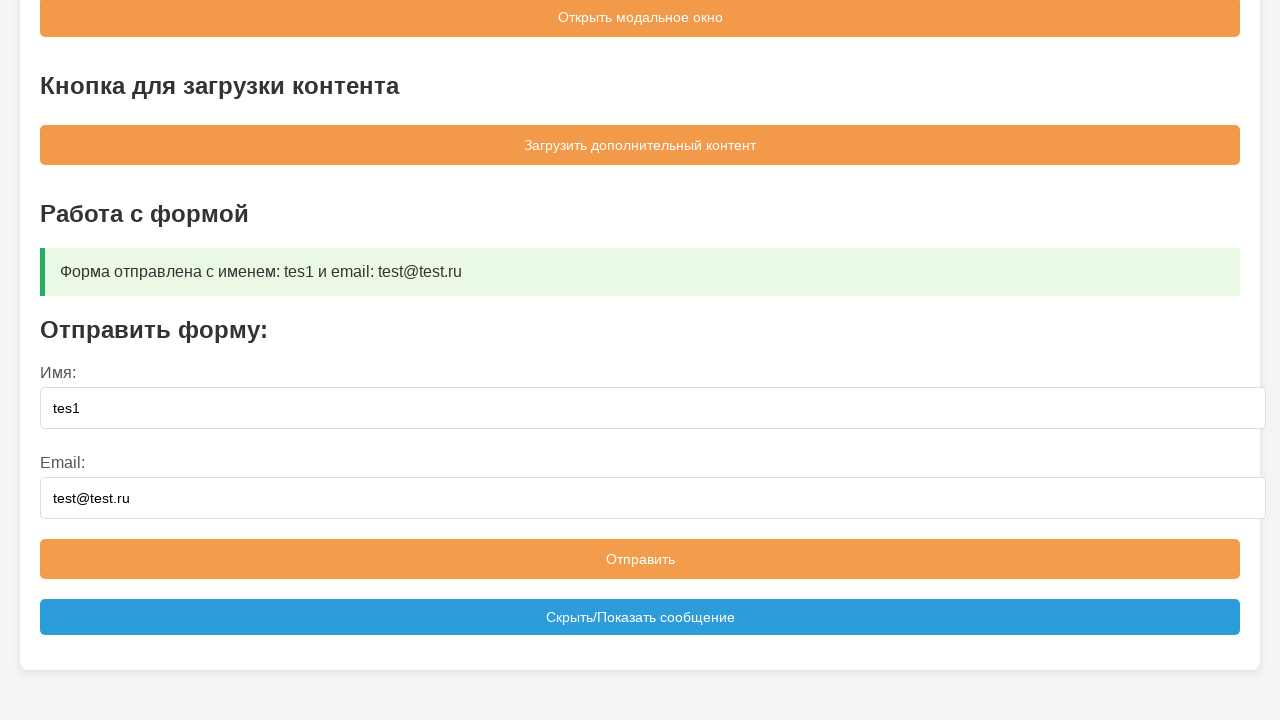

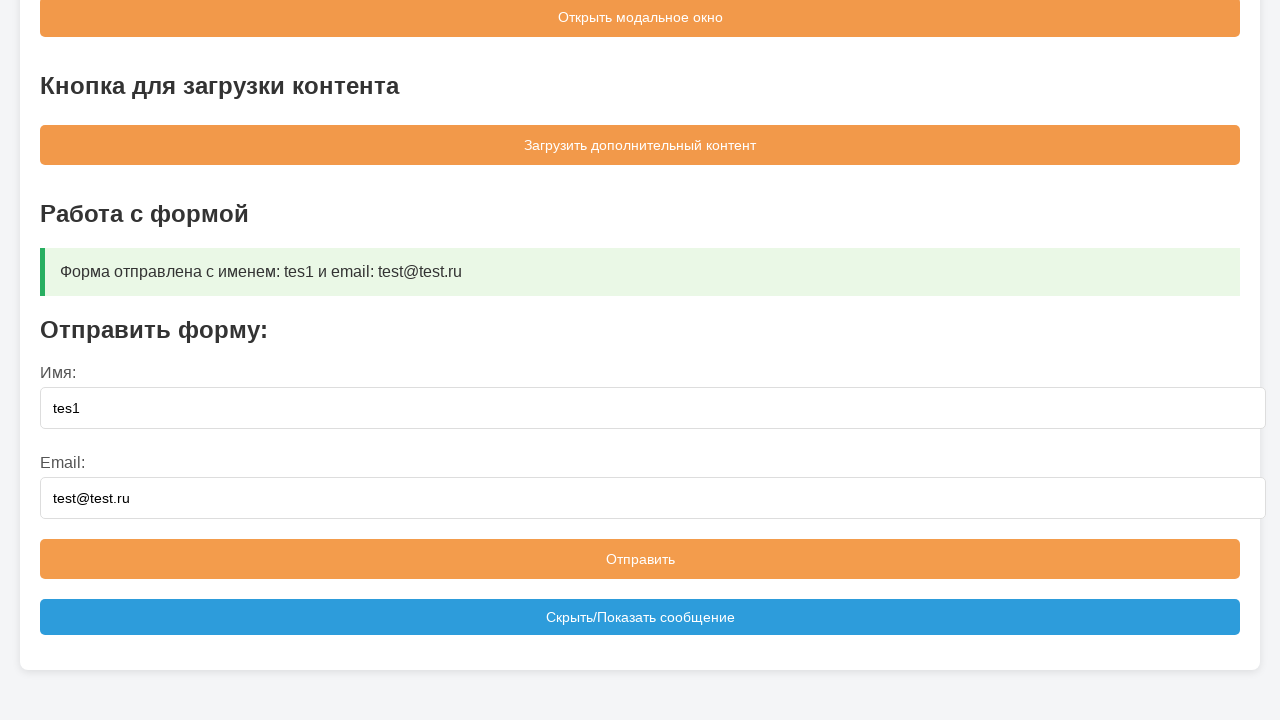